Tests a registration form by filling in required fields (first name, last name, email) and submitting the form to verify successful registration

Starting URL: http://suninjuly.github.io/registration1.html

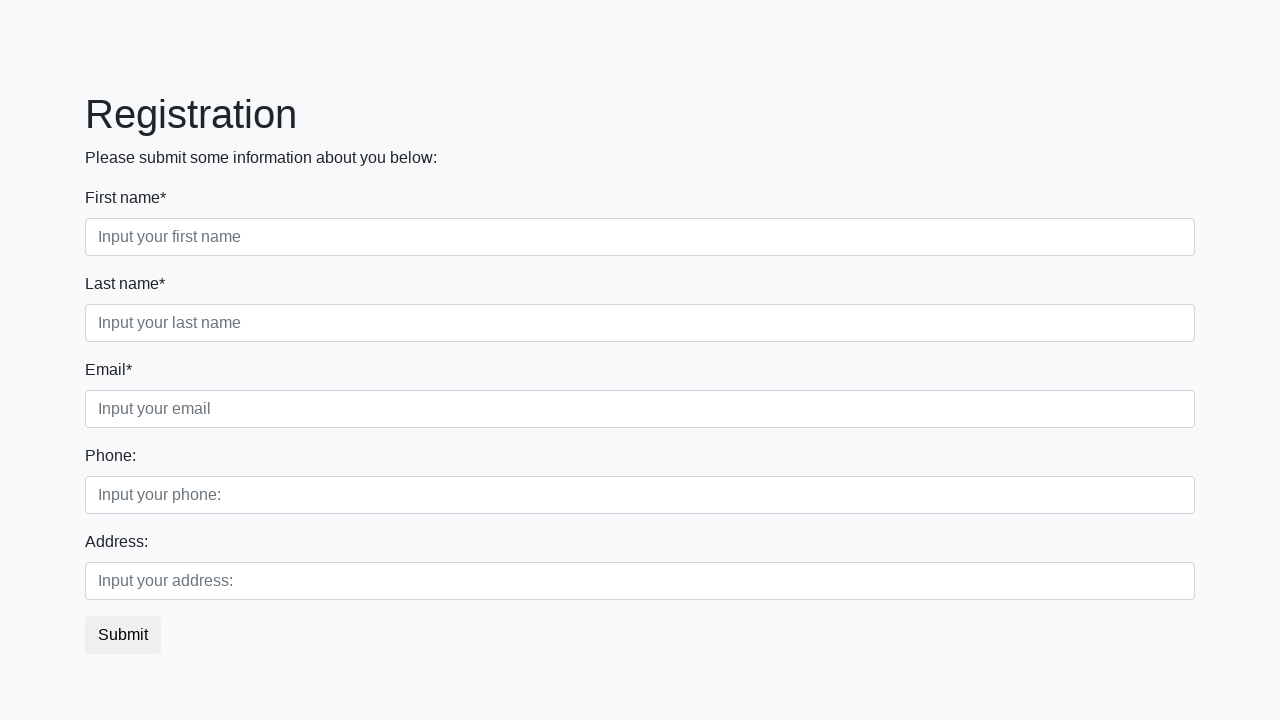

Filled first field with 'John' on .first_block input.first
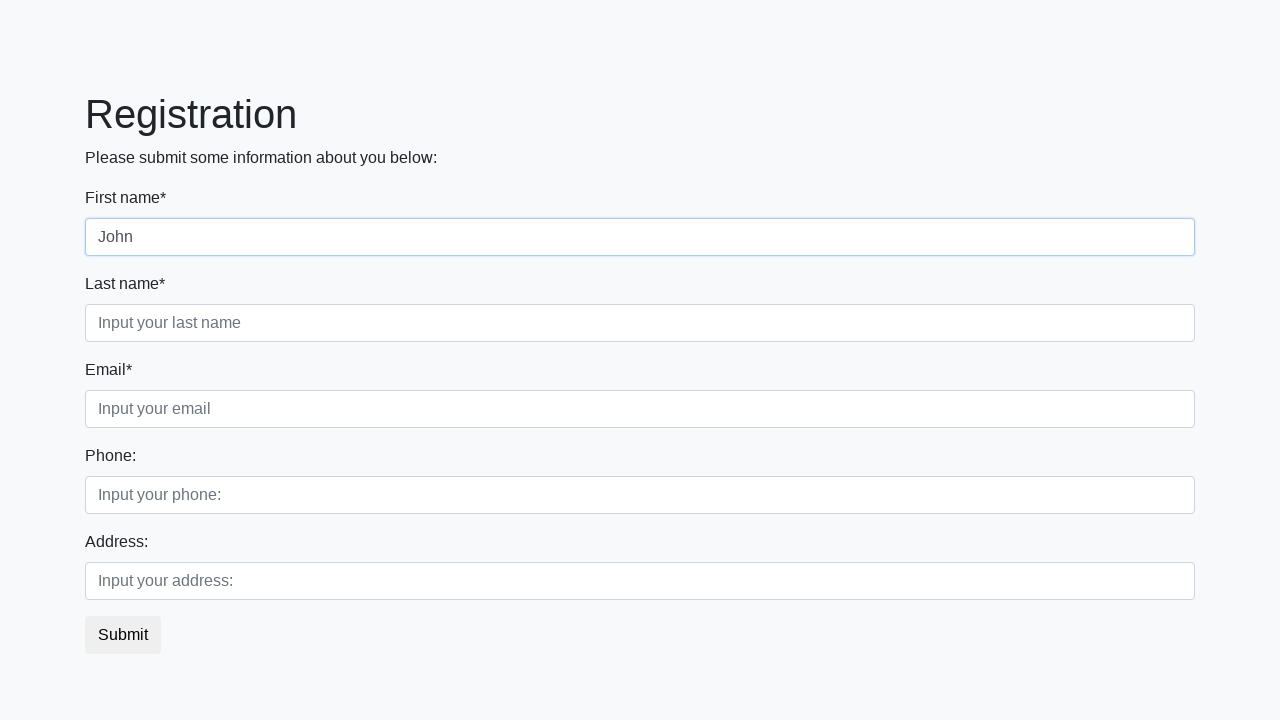

Filled second field with 'Doe' on .first_block input.second
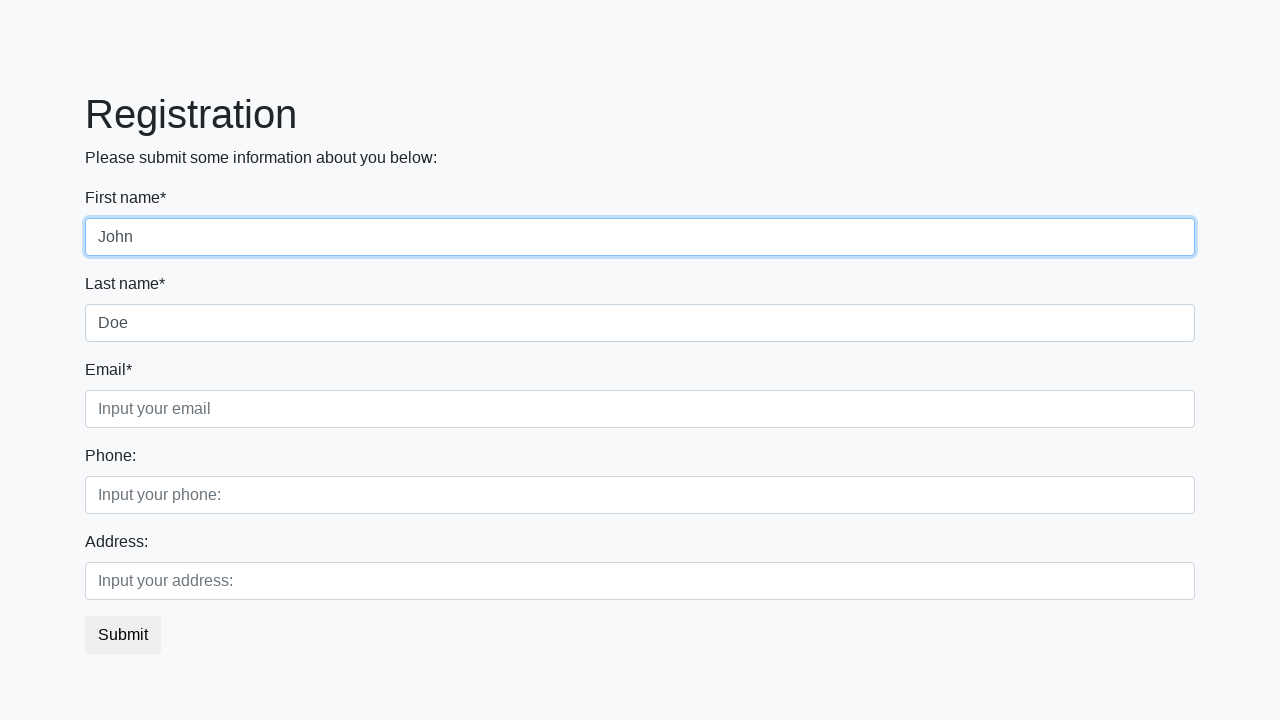

Filled third field with 'johndoe@example.com' on .first_block input.third
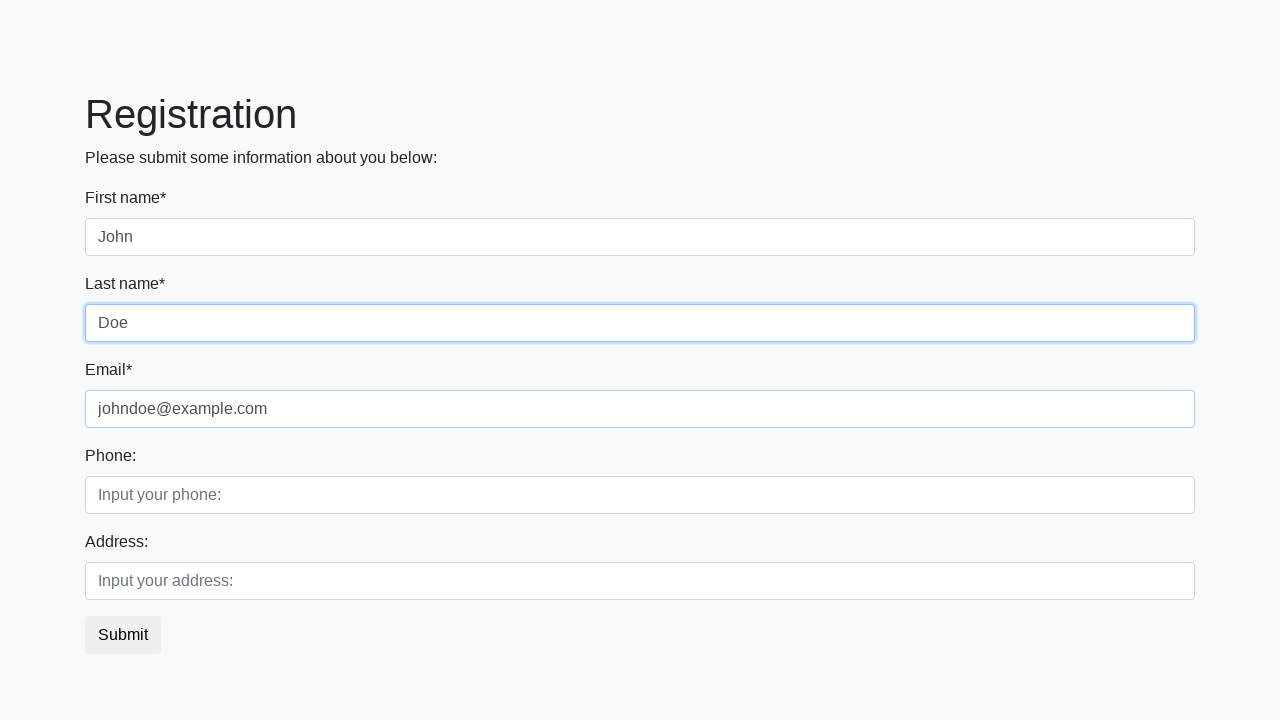

Clicked submit button to register at (123, 635) on button.btn
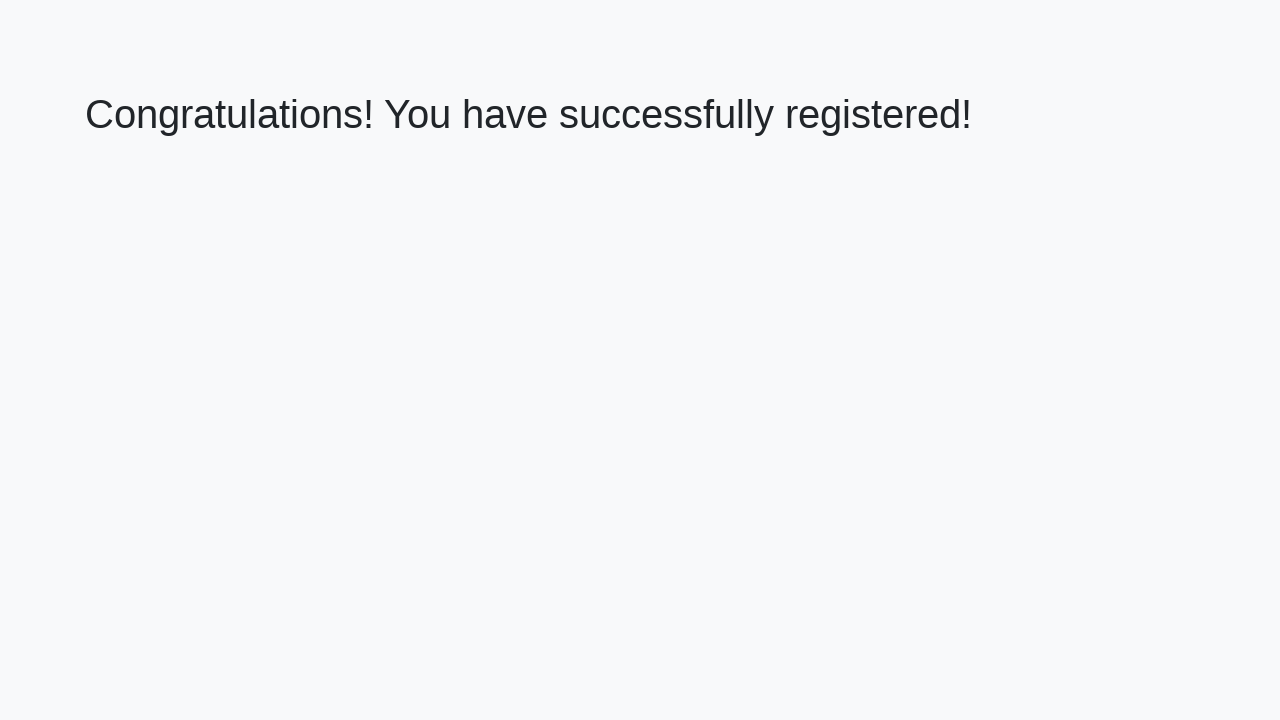

Success page loaded with heading element
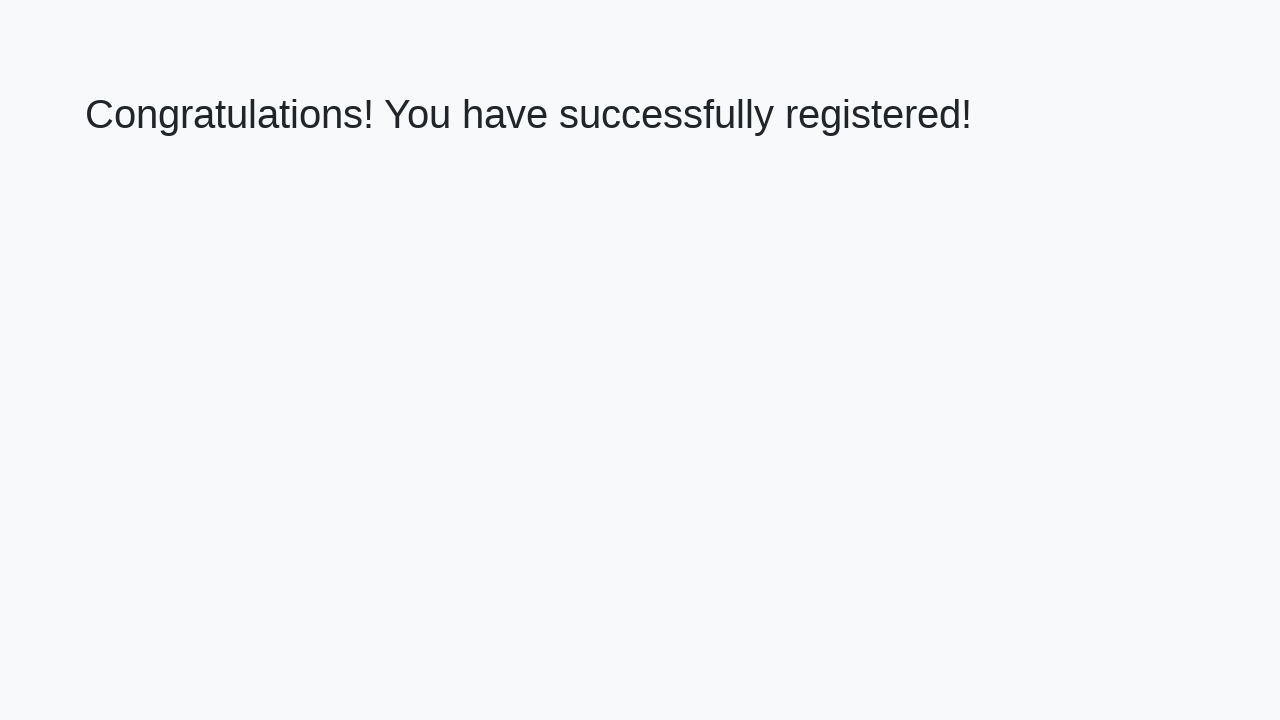

Retrieved success message: 'Congratulations! You have successfully registered!'
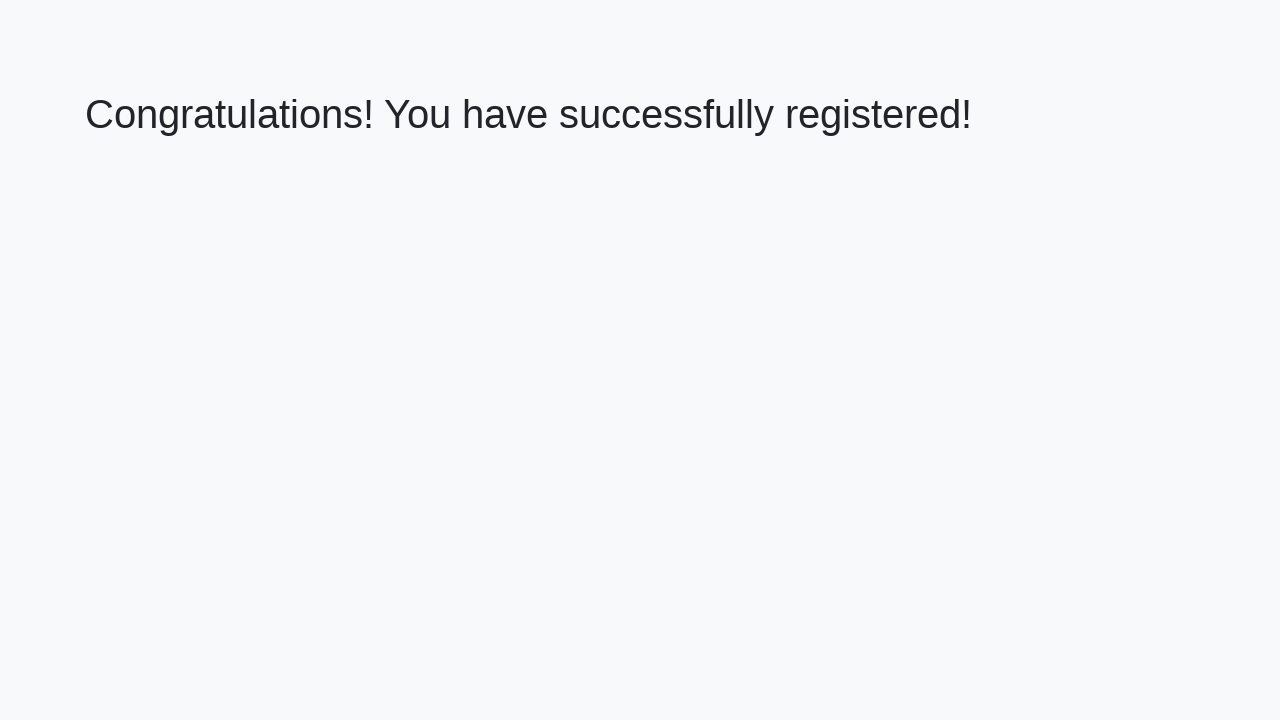

Verified successful registration message
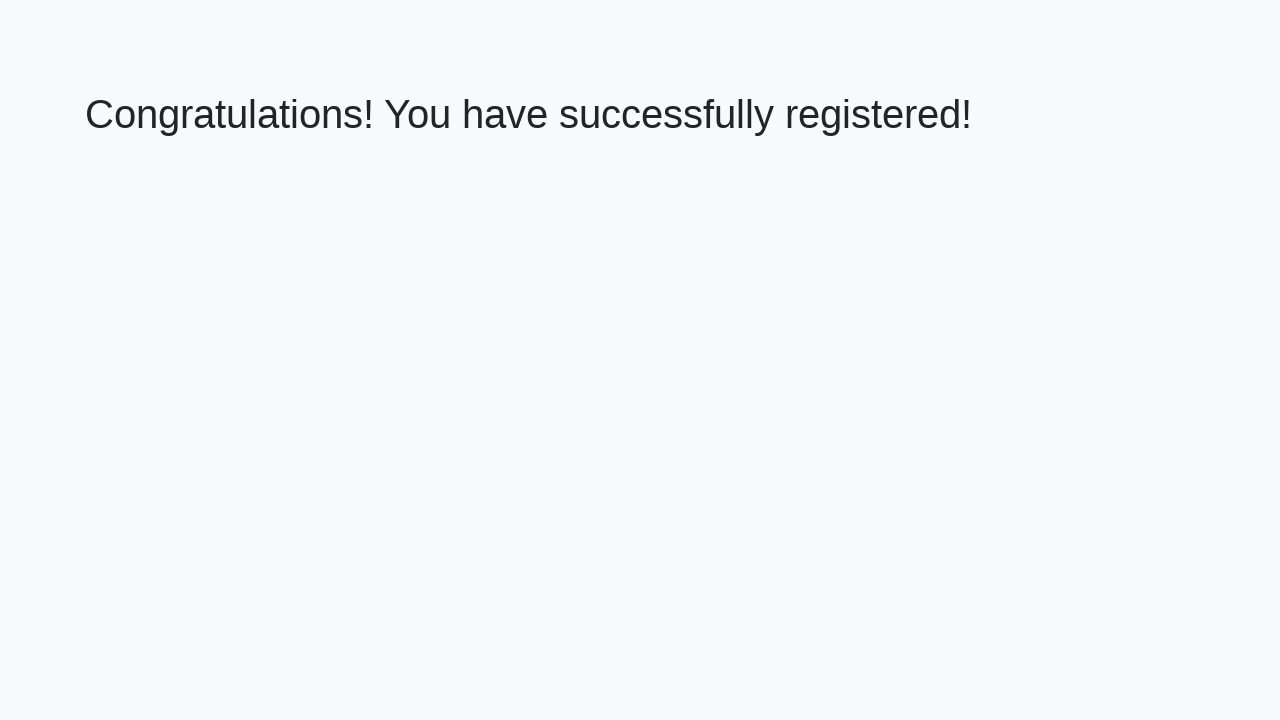

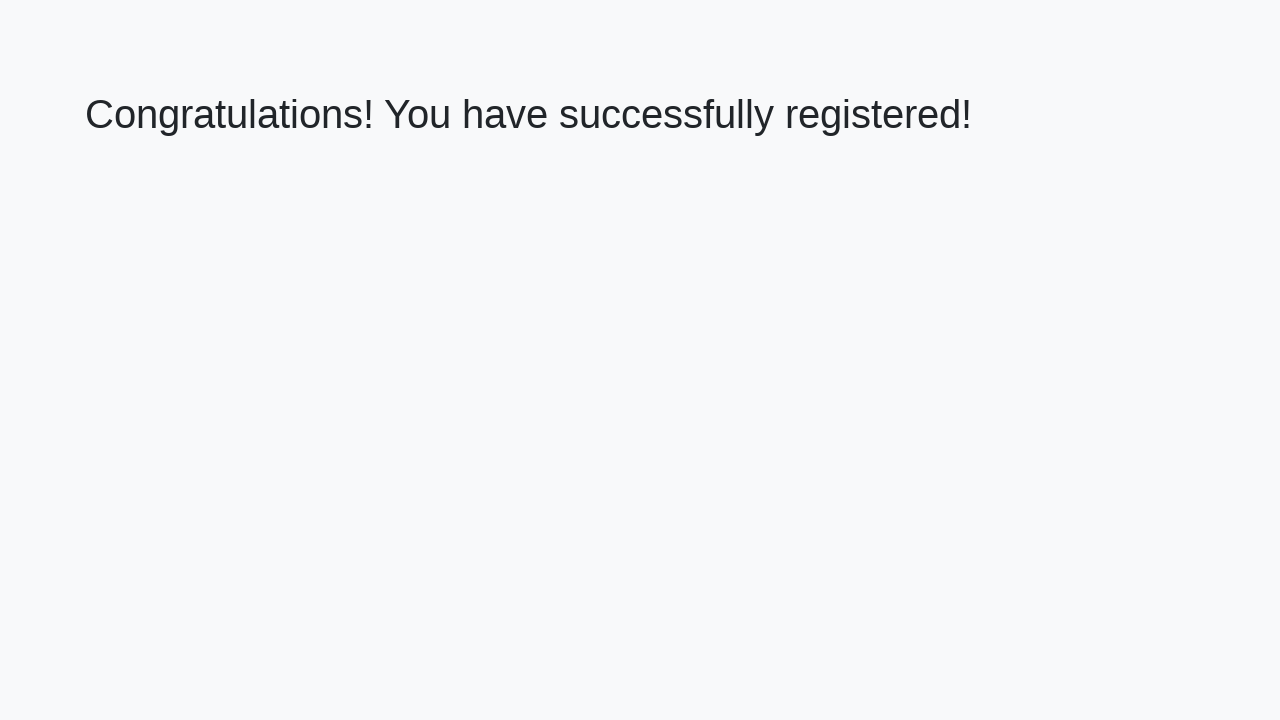